Tests dynamic element addition and removal by clicking Add Element button, verifying Delete button appears, then clicking Delete to remove it

Starting URL: http://the-internet.herokuapp.com/add_remove_elements/

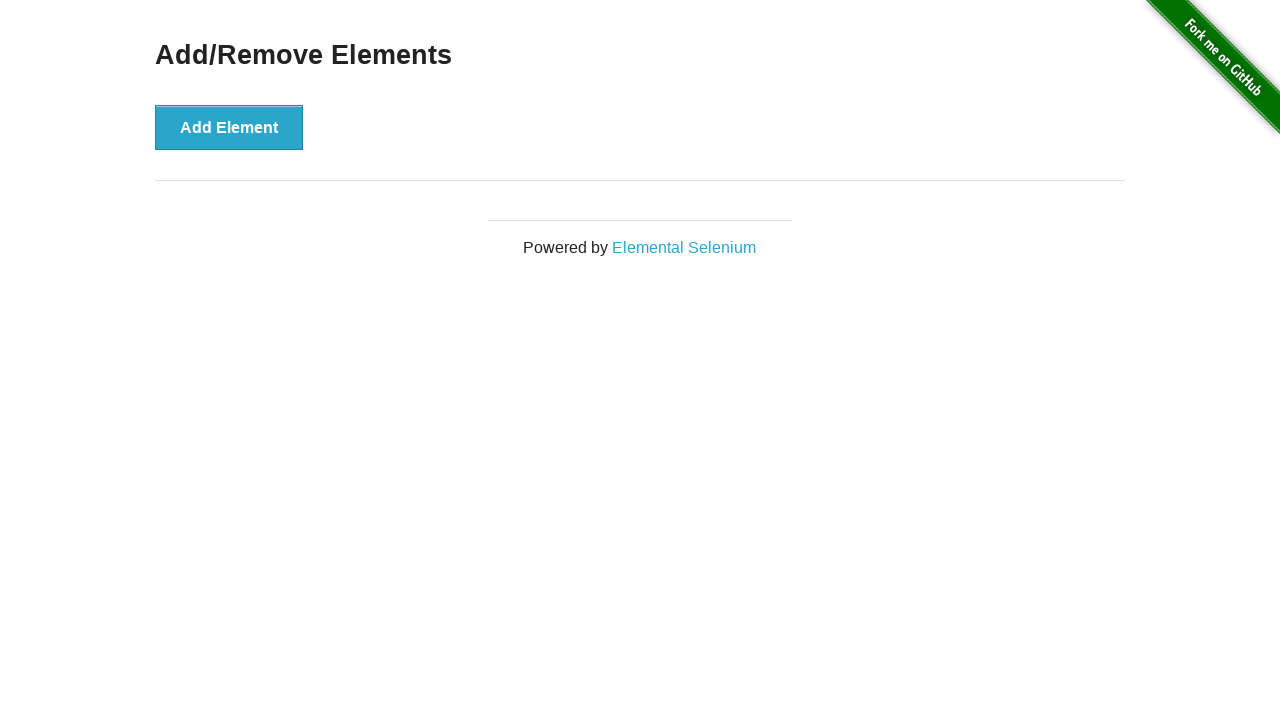

Clicked Add Element button to dynamically add new element at (229, 127) on xpath=//button[contains(.,'Add Element')]
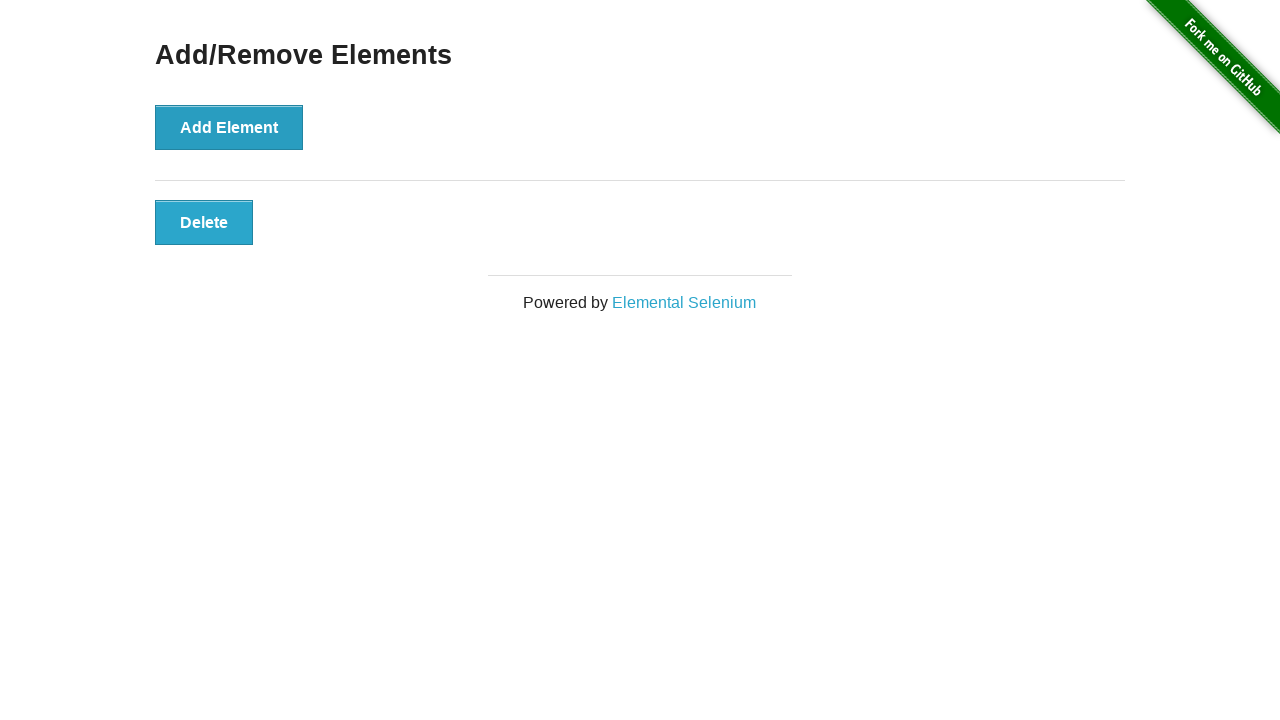

Delete button appeared after adding element
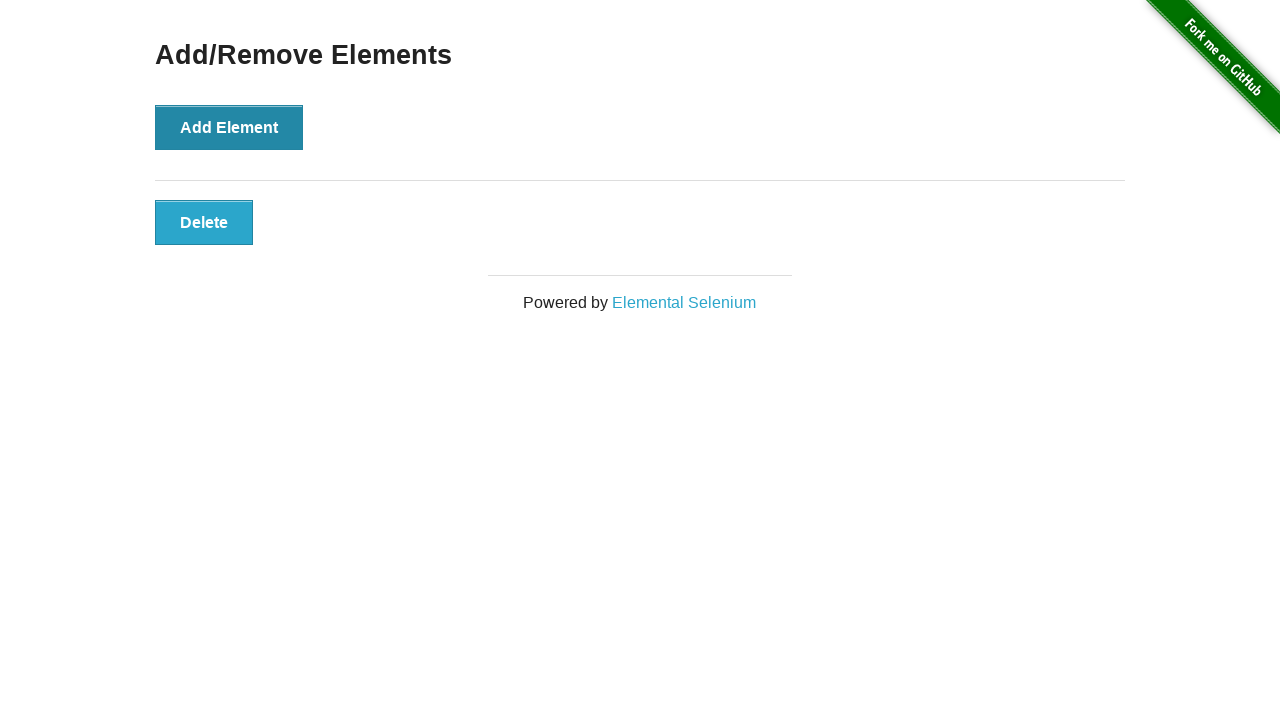

Clicked Delete button to remove the dynamically added element at (204, 222) on xpath=//button[contains(.,'Delete')]
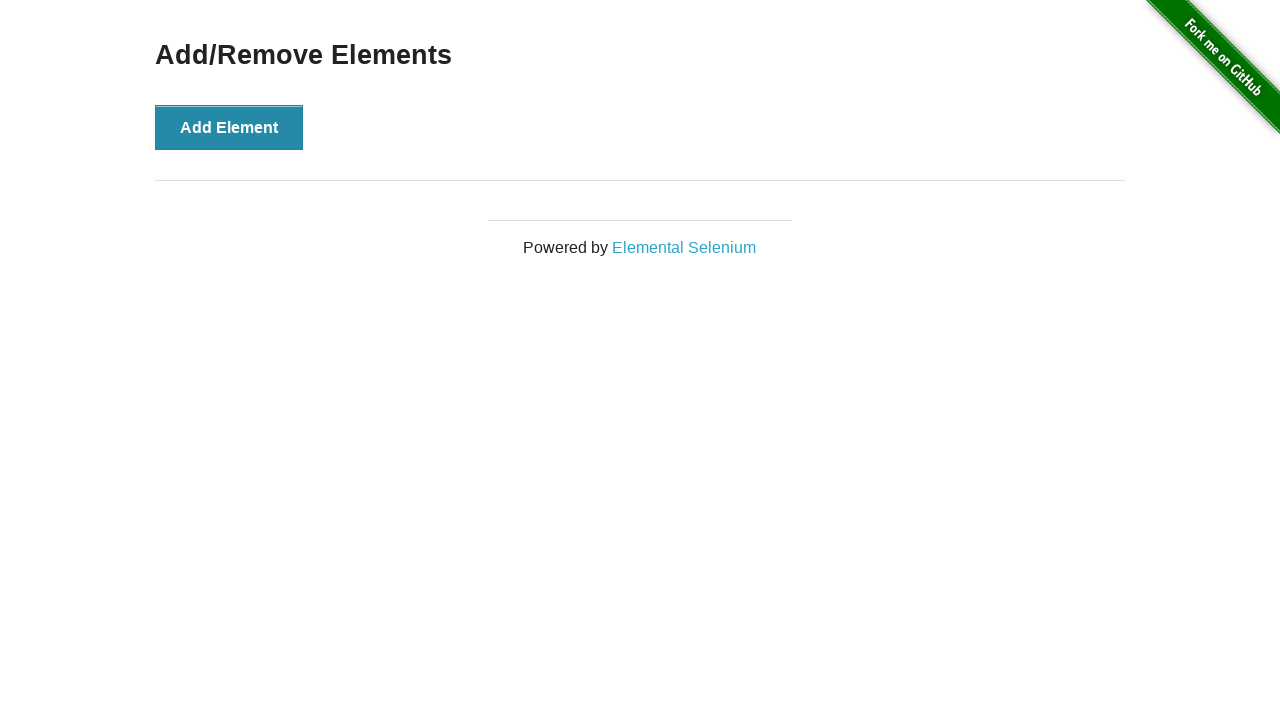

Verified Delete button is detached and element was successfully removed
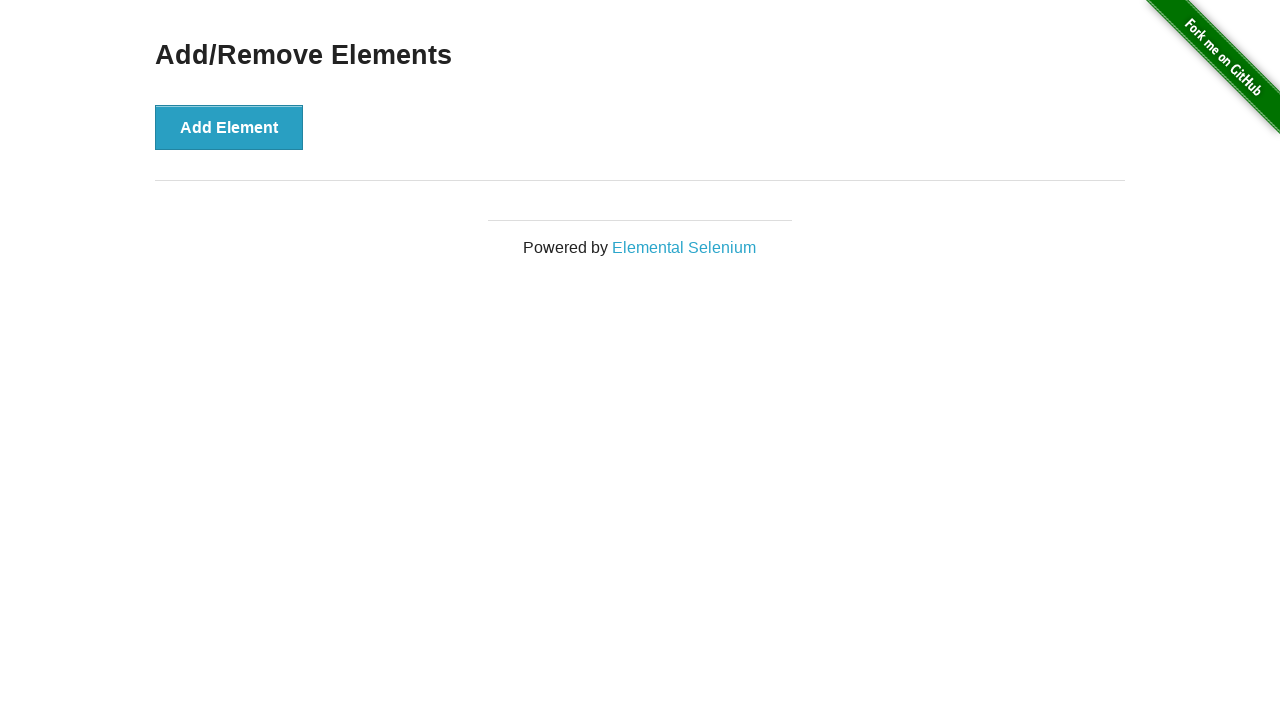

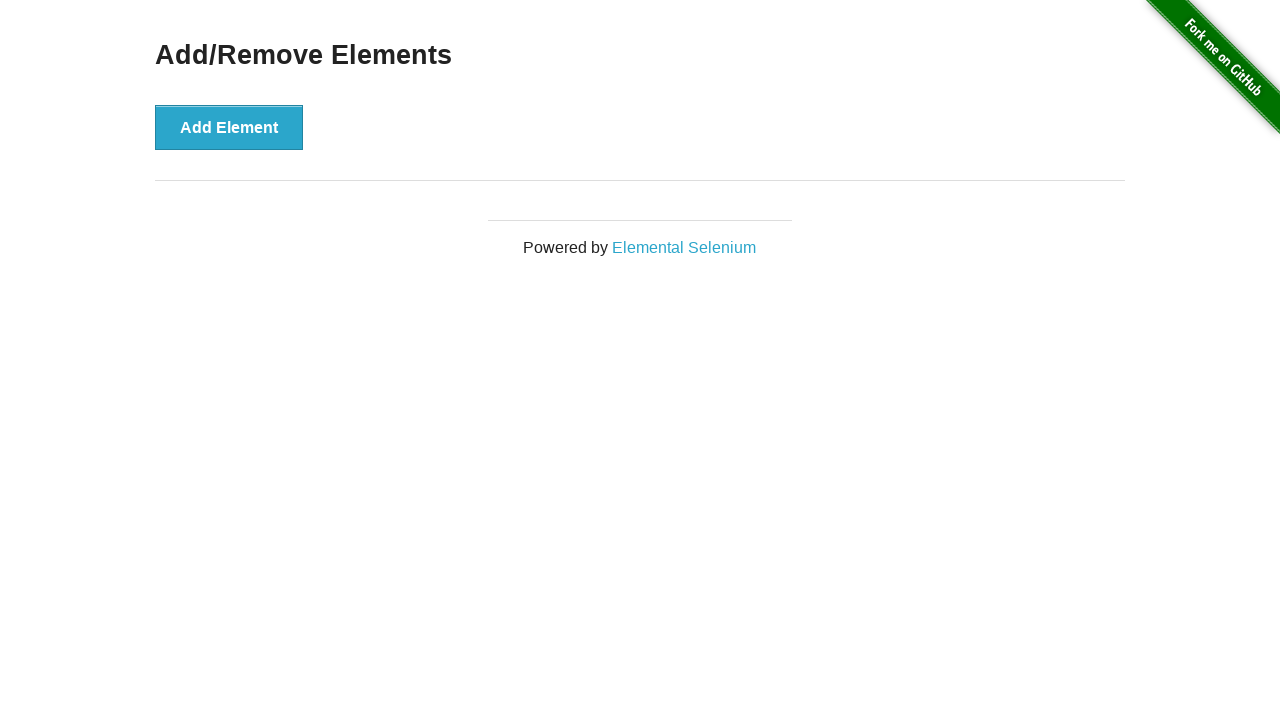